Tests registration form with mismatched email confirmation to verify email confirmation validation

Starting URL: https://alada.vn/tai-khoan/dang-ky.html

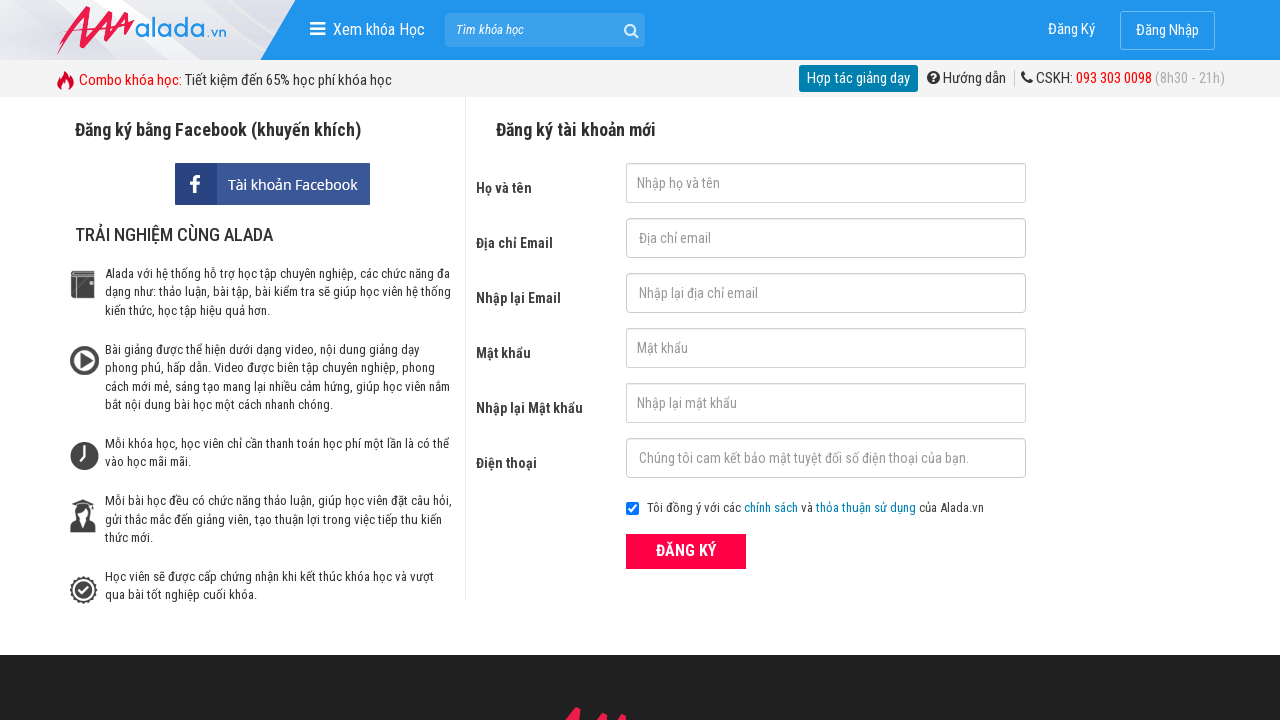

Filled firstname field with 'Ngoc Anh' on #txtFirstname
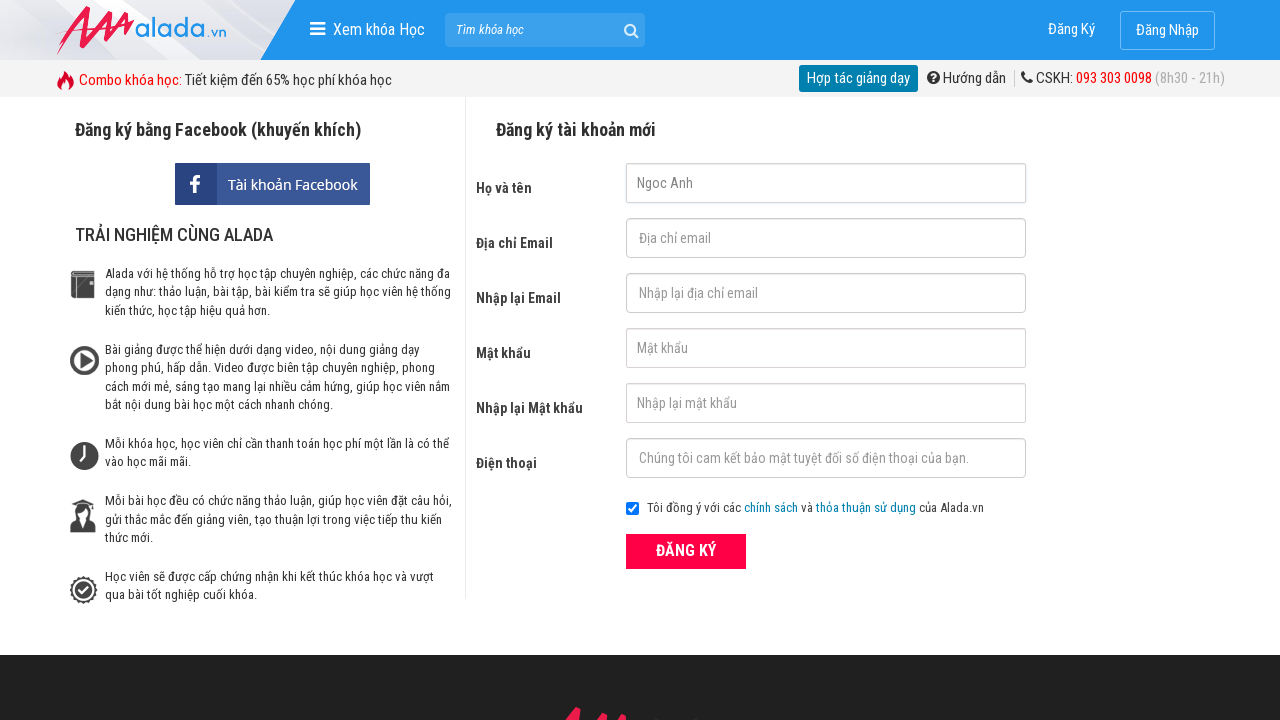

Filled email field with 'anh@gmail.com' on #txtEmail
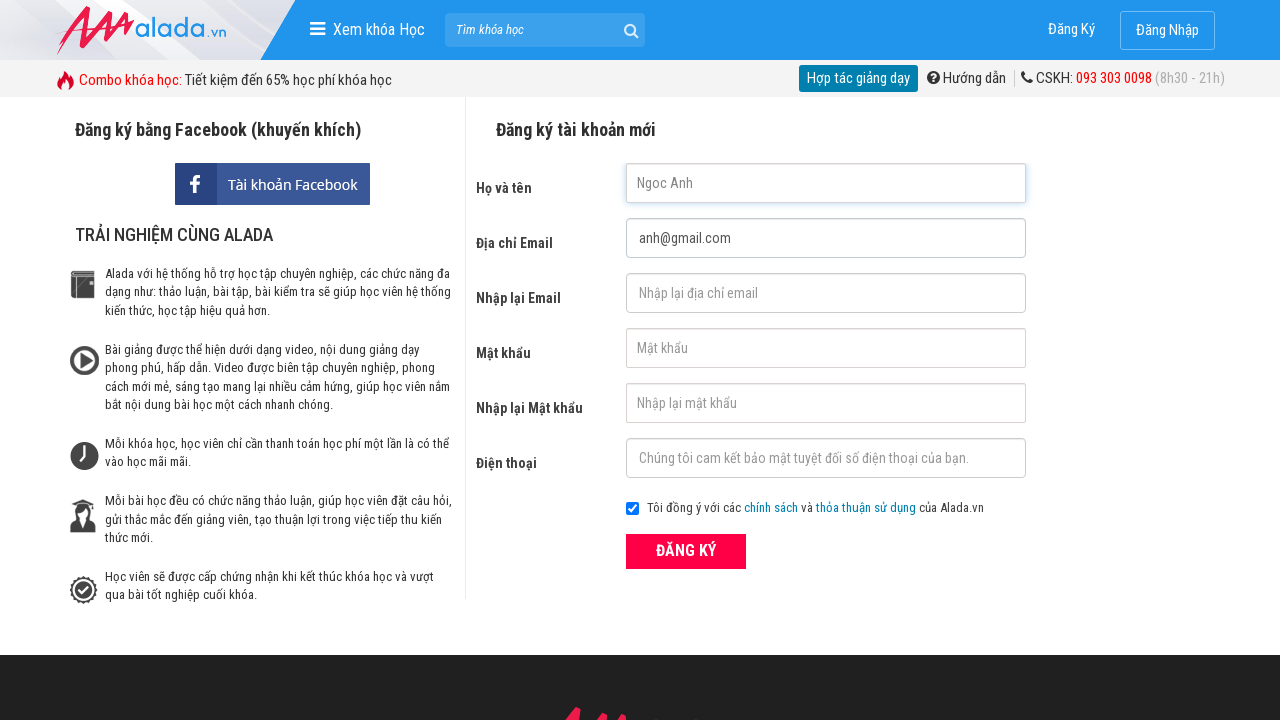

Filled confirm email field with mismatched email 'anh@123#' on #txtCEmail
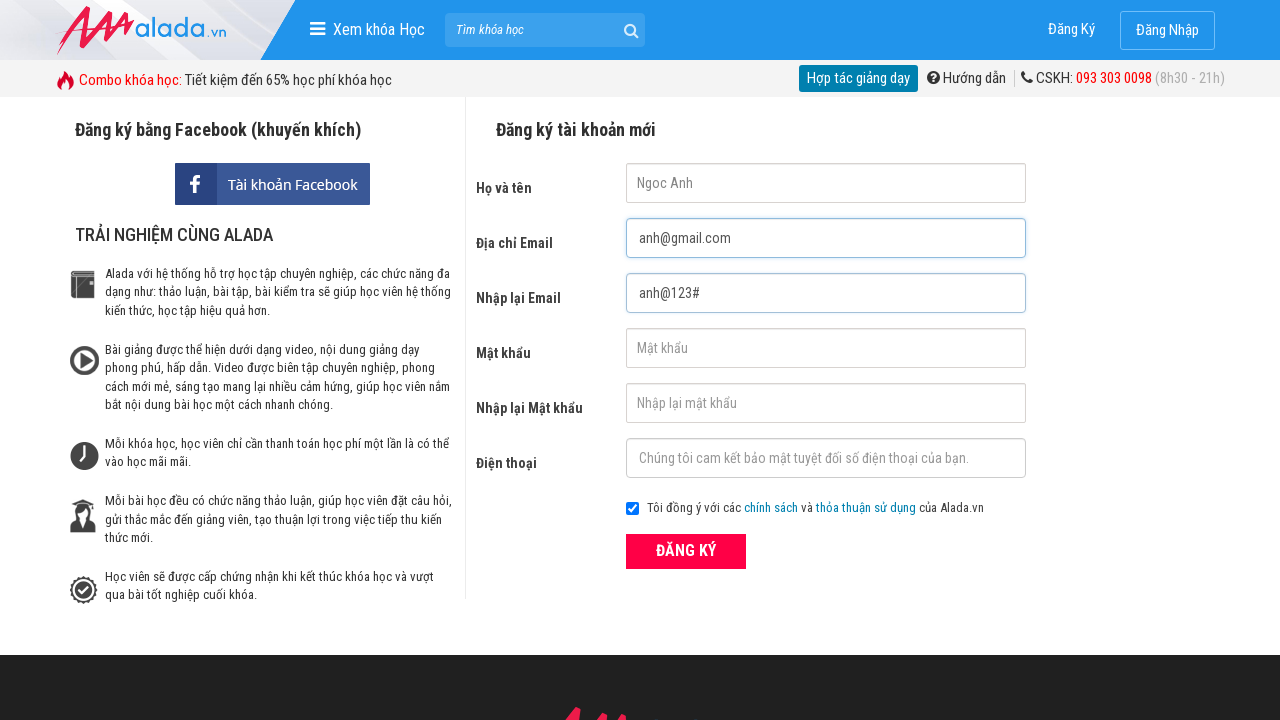

Filled password field with 'anh@12345' on #txtPassword
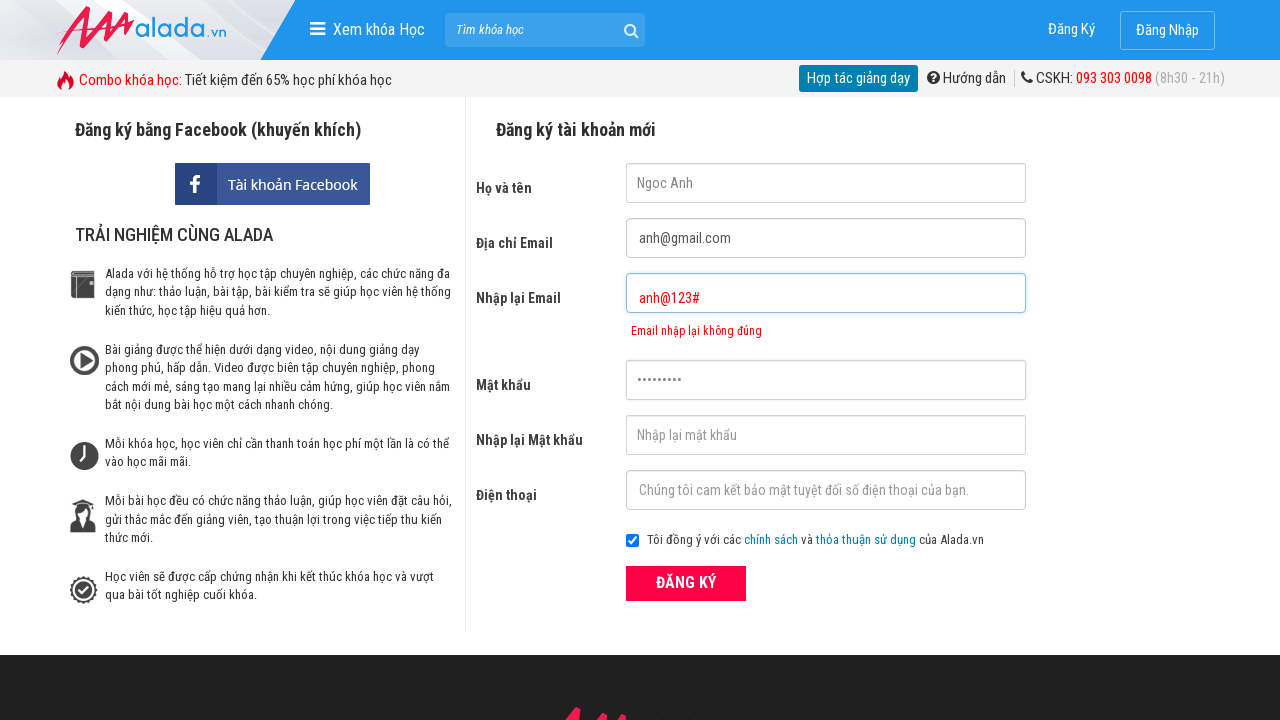

Filled confirm password field with 'anh@12345' on #txtCPassword
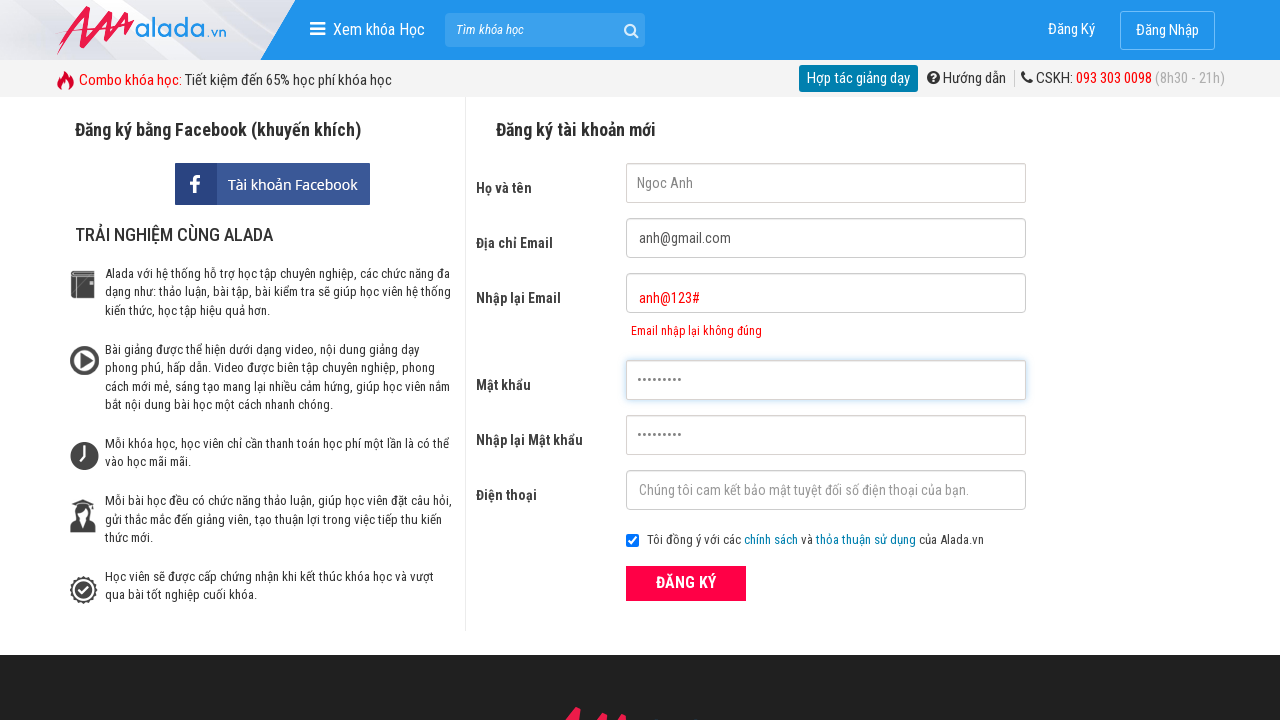

Filled phone field with '0372371927' on #txtPhone
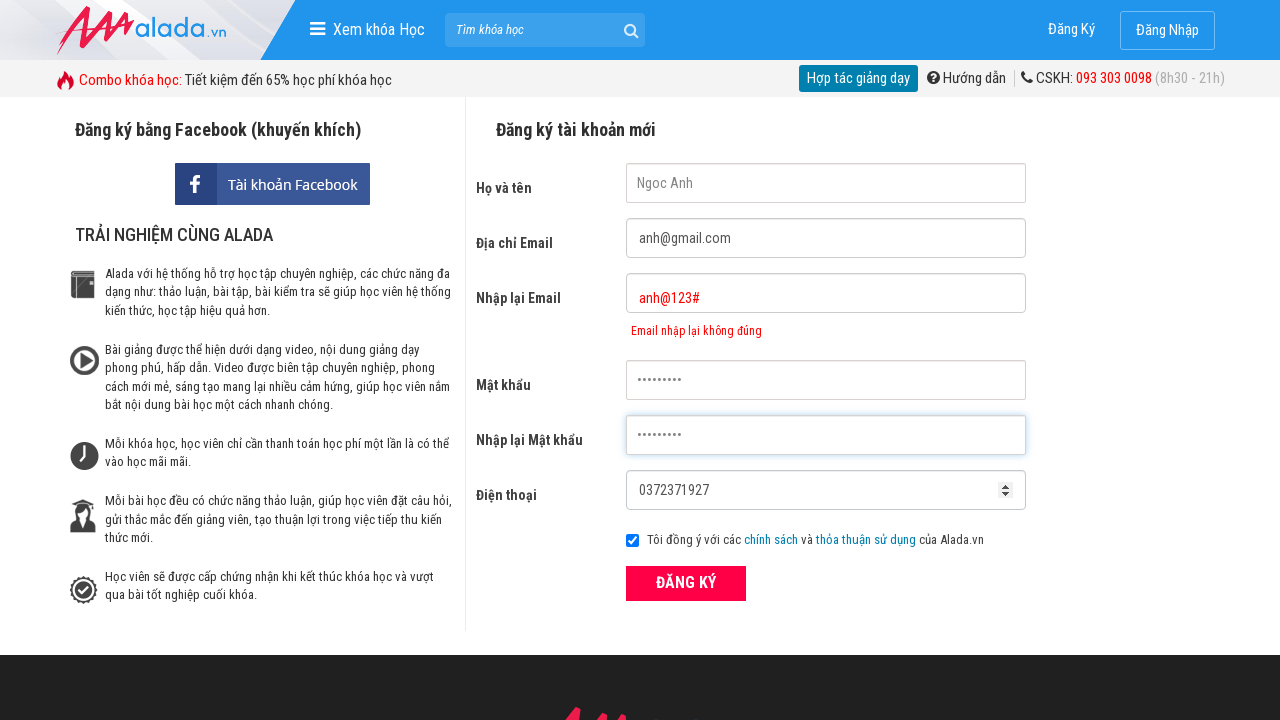

Clicked submit button to register with mismatched email confirmation at (686, 583) on button[type='submit']
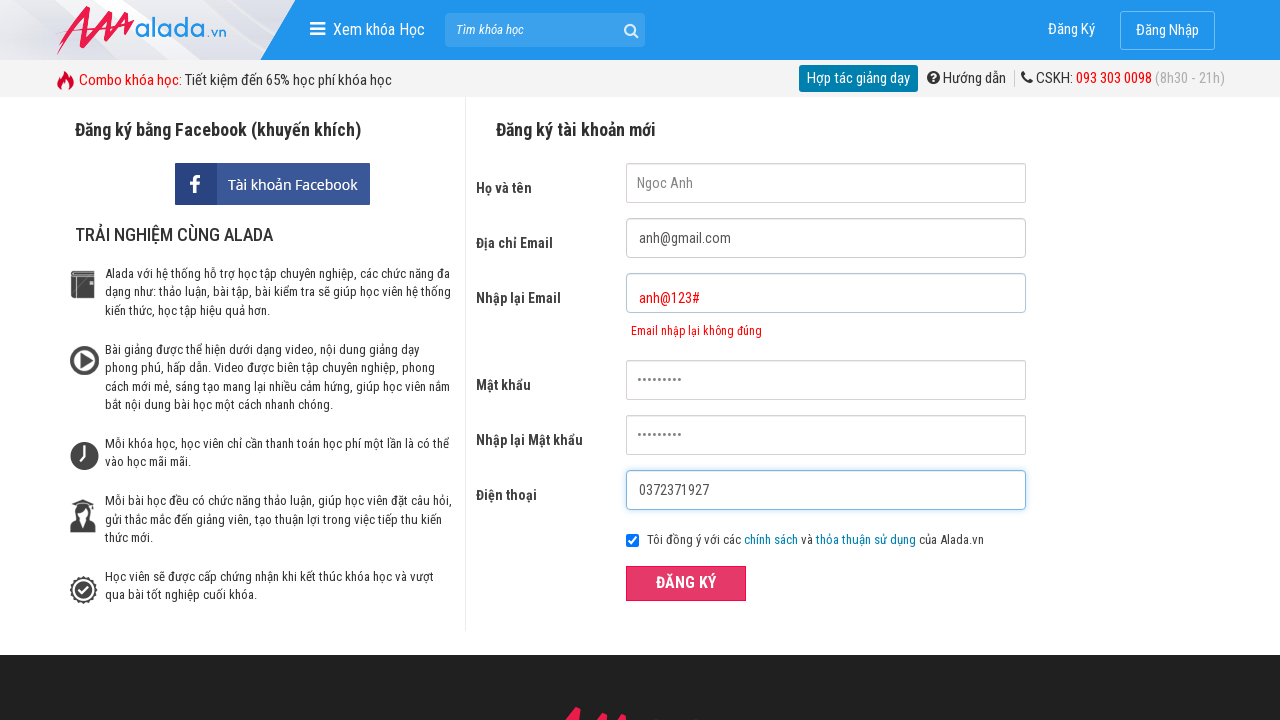

Email confirmation error message appeared
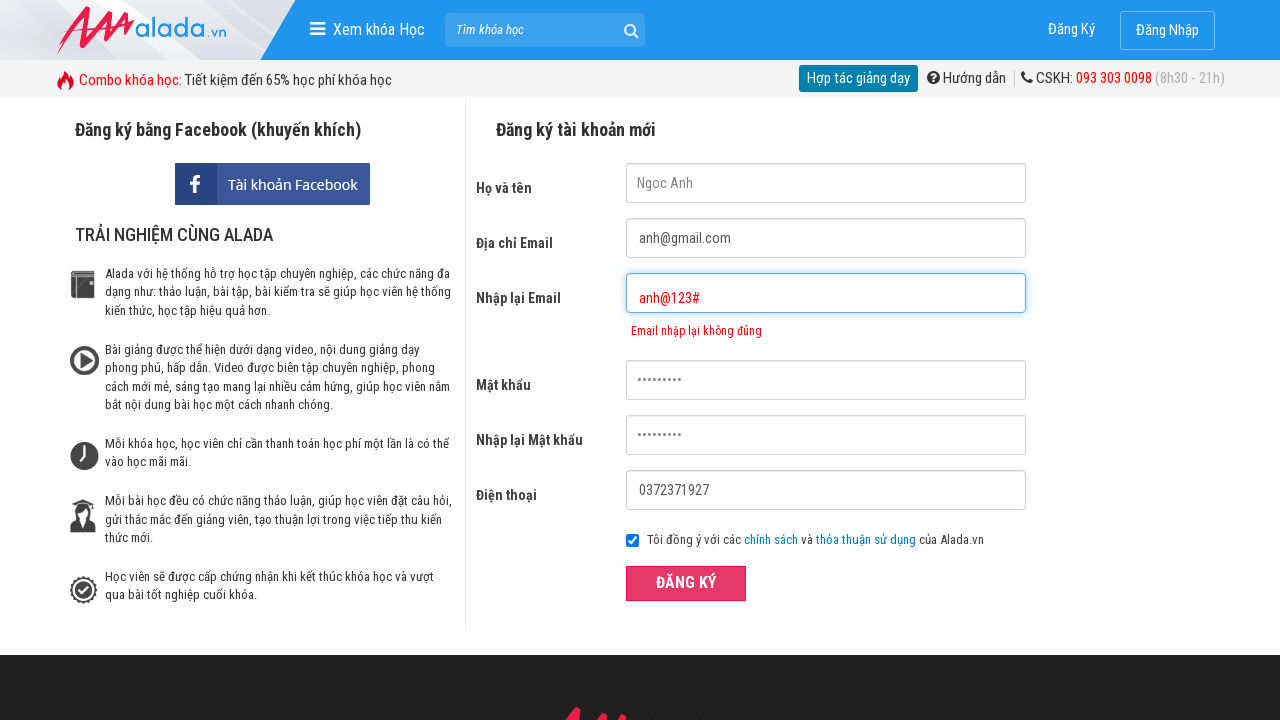

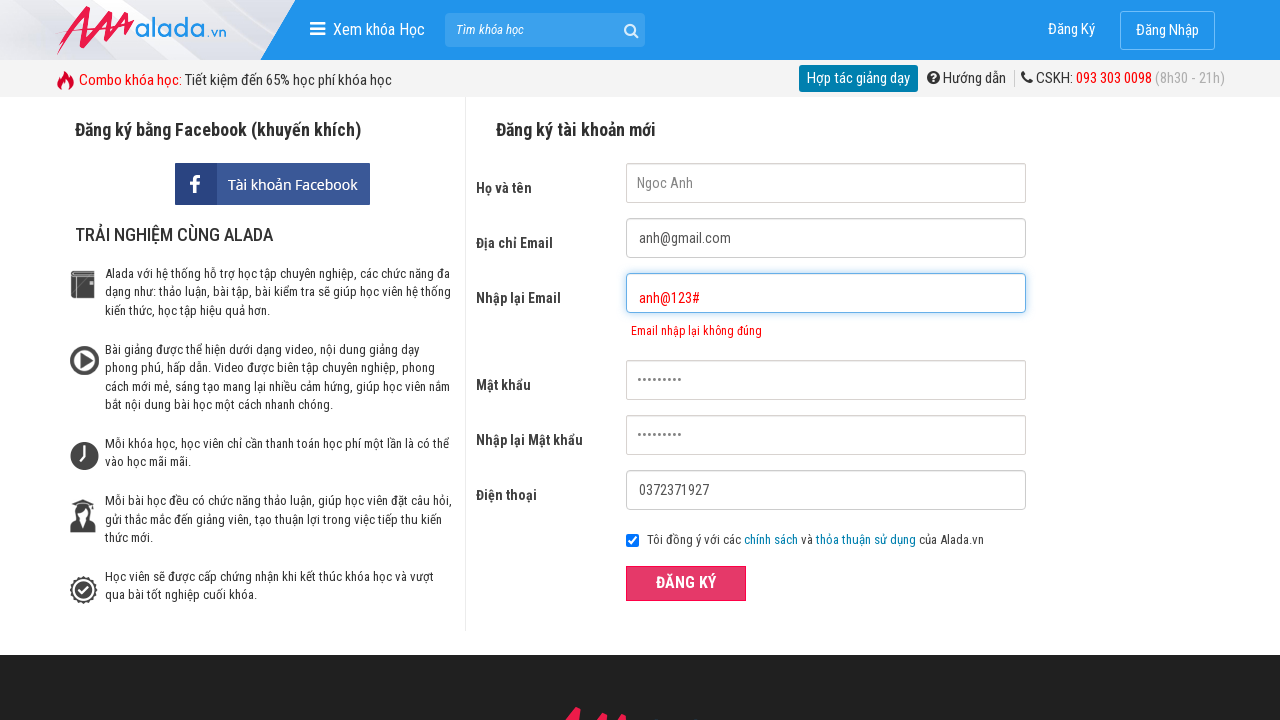